Navigates to the restricted shares release (限售解禁) data page on cninfo.com.cn and clicks through pagination to verify the table loads on each page.

Starting URL: http://www.cninfo.com.cn/new/commonUrl?url=data/person-stock-data-tables#xsjj

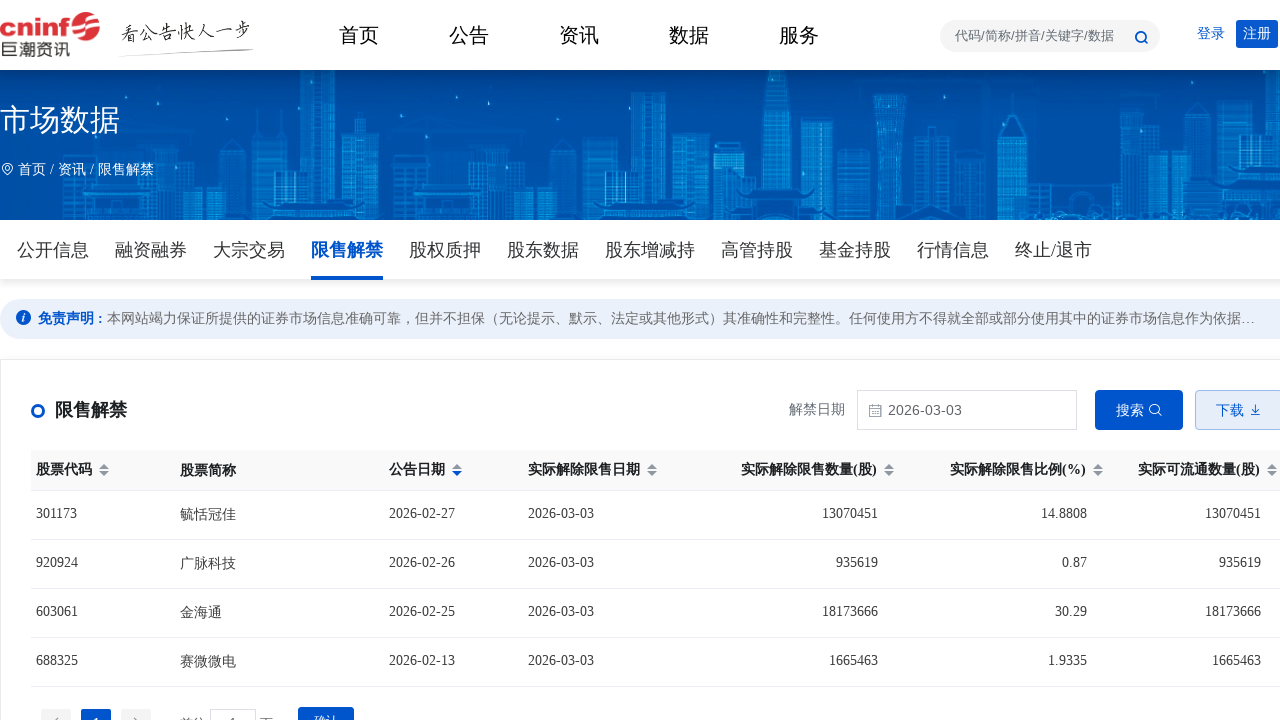

Waited 2 seconds for page to load
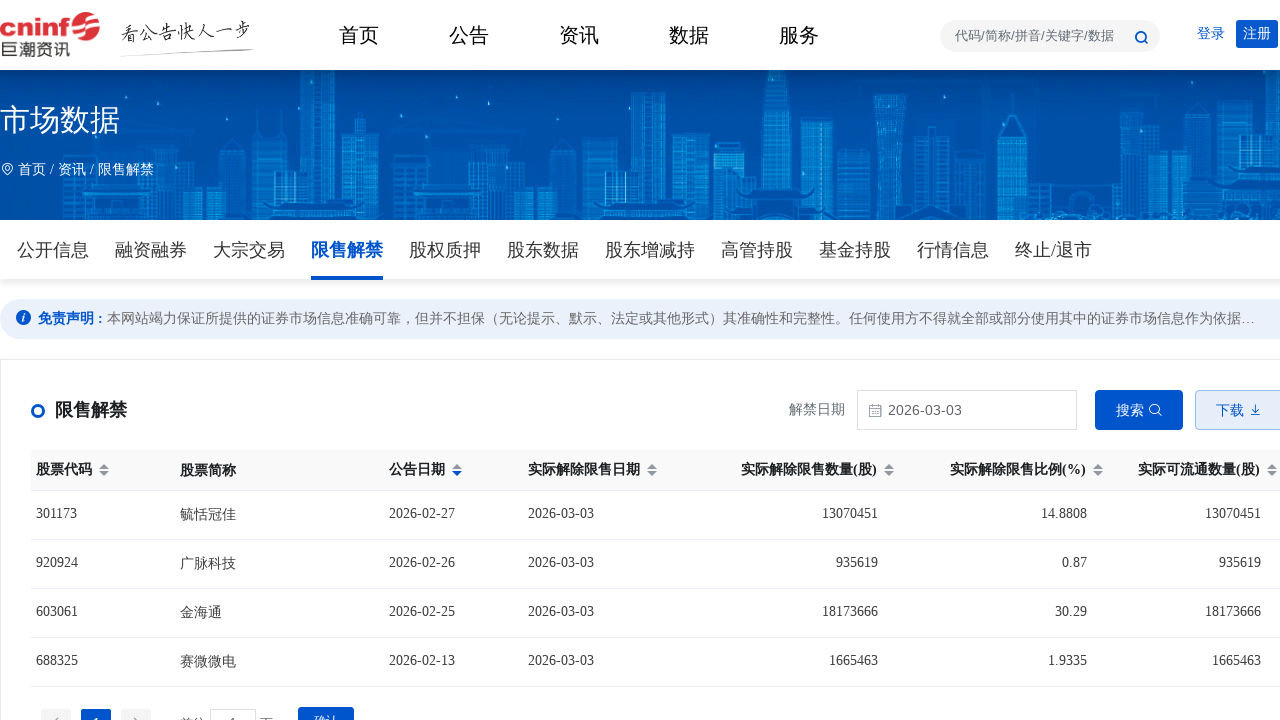

Table element became visible
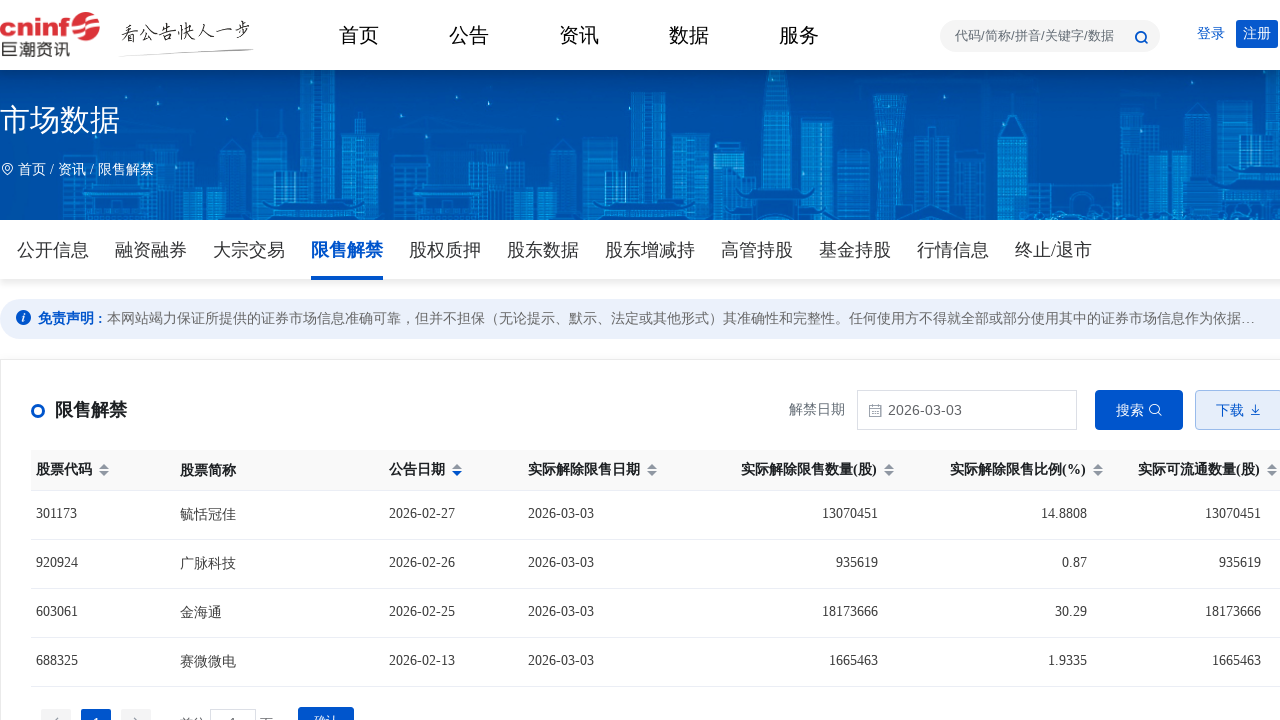

Found 1 pagination elements
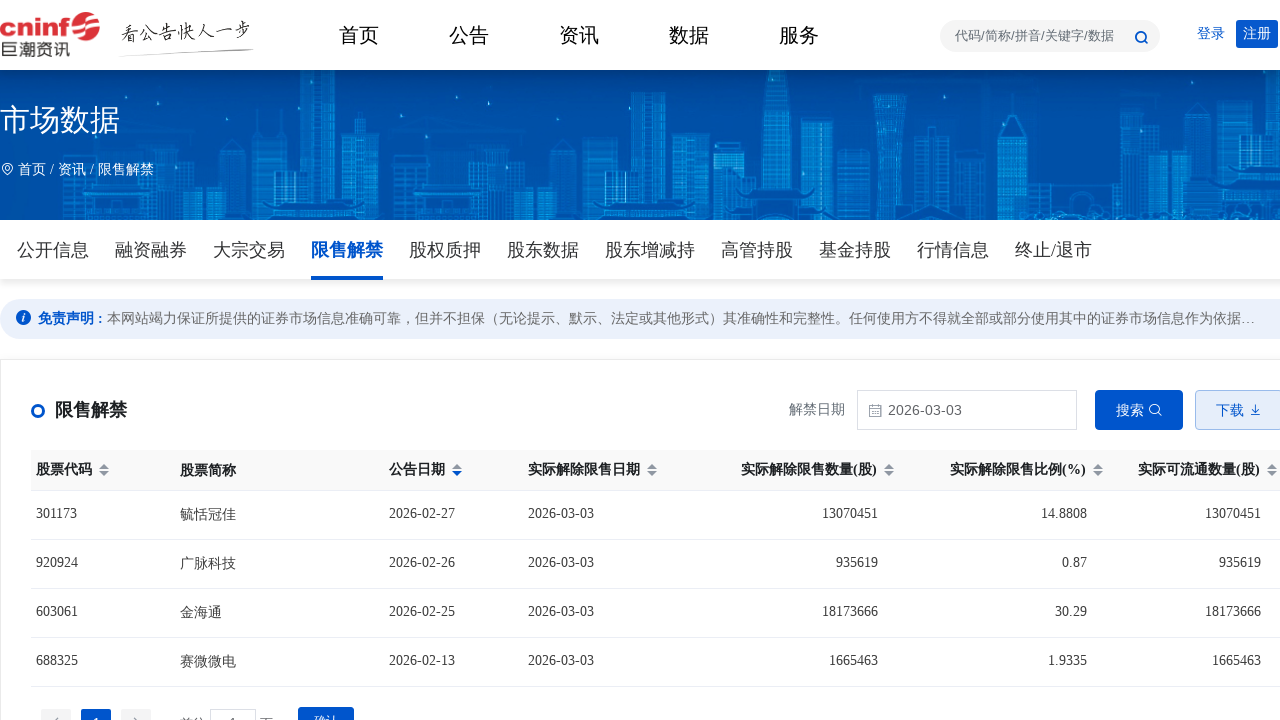

Clicked pagination page 1 at (96, 706) on .personalstock-item.oneItem.jc-layout >> .el-pager >> internal:role=listitem >> 
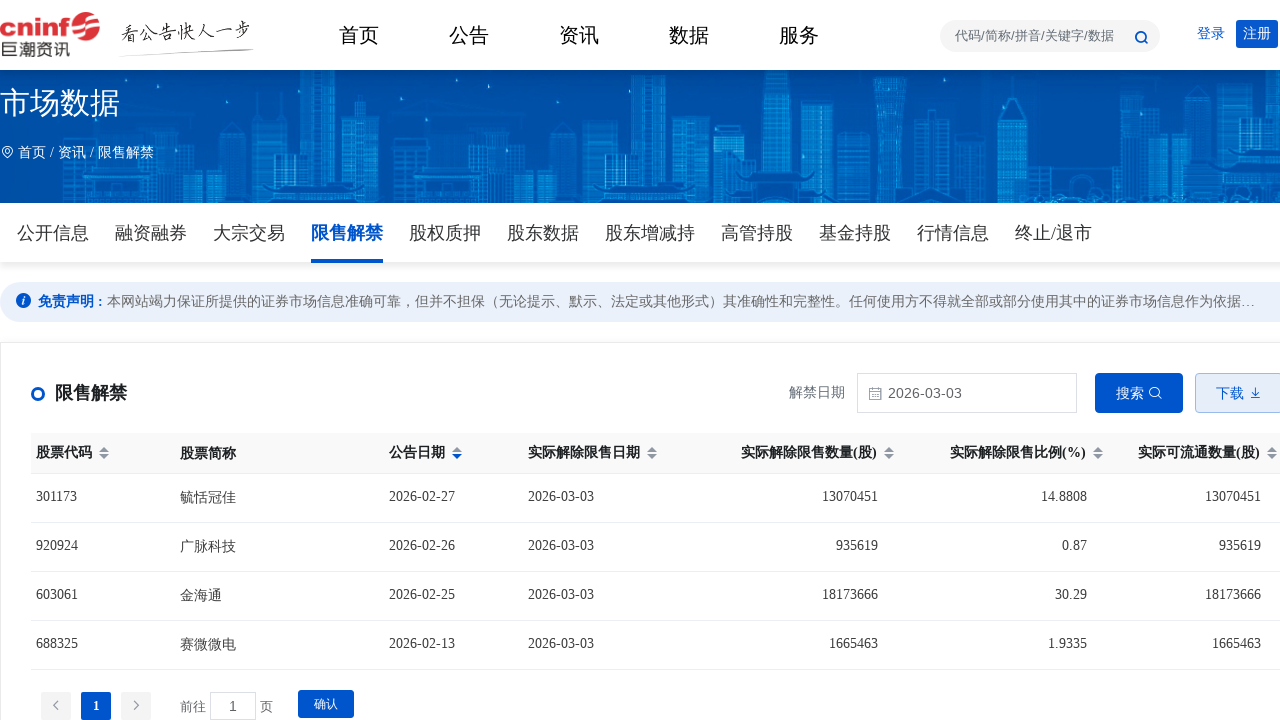

Verified that pagination page 1 is now active
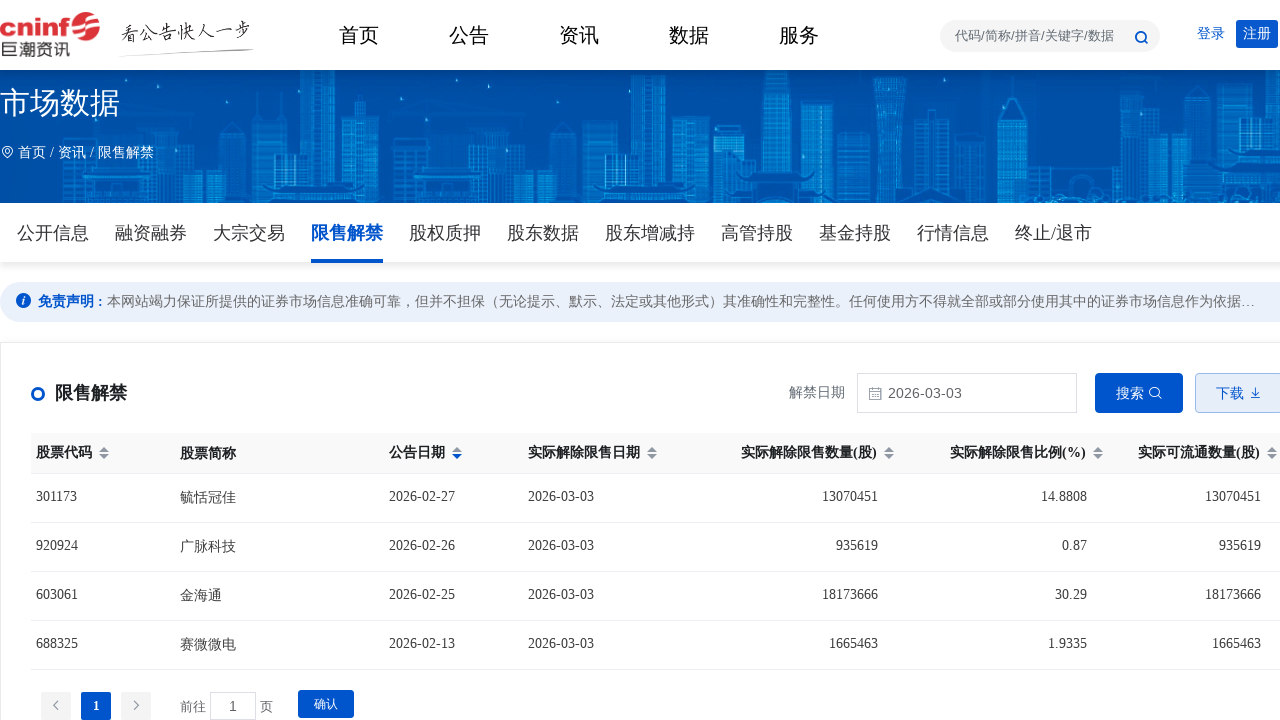

Table rows loaded on page 1
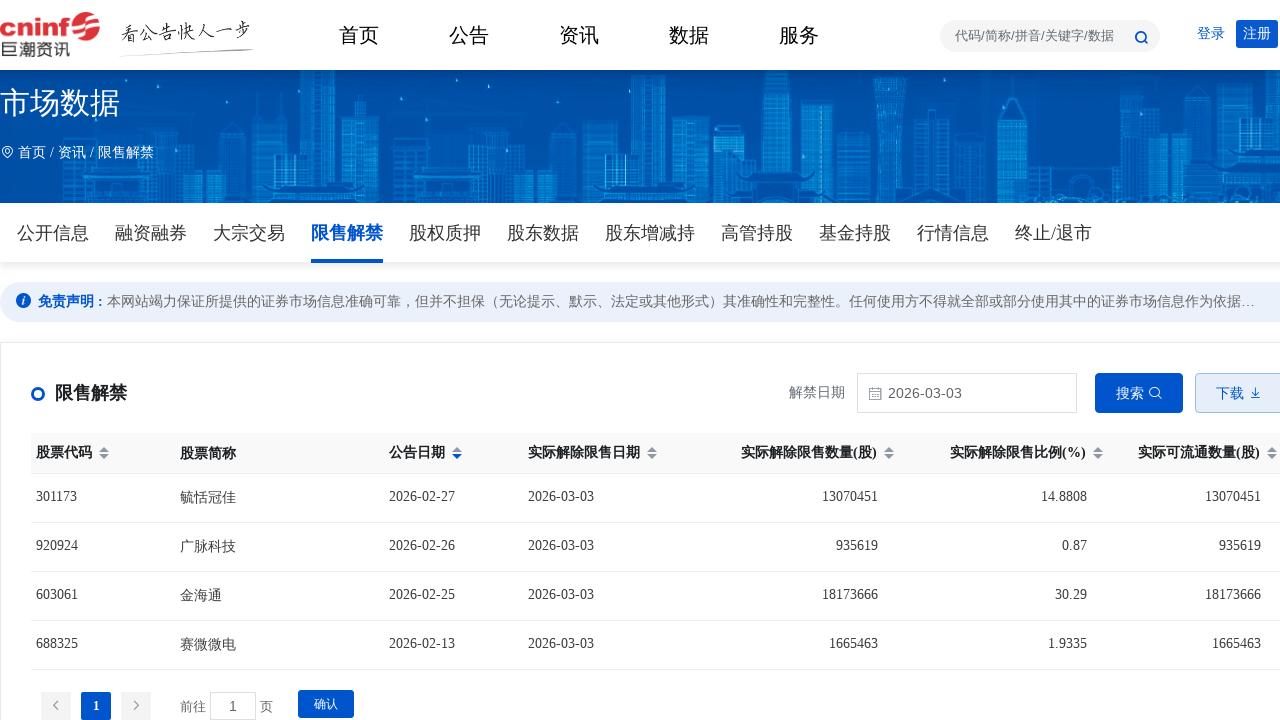

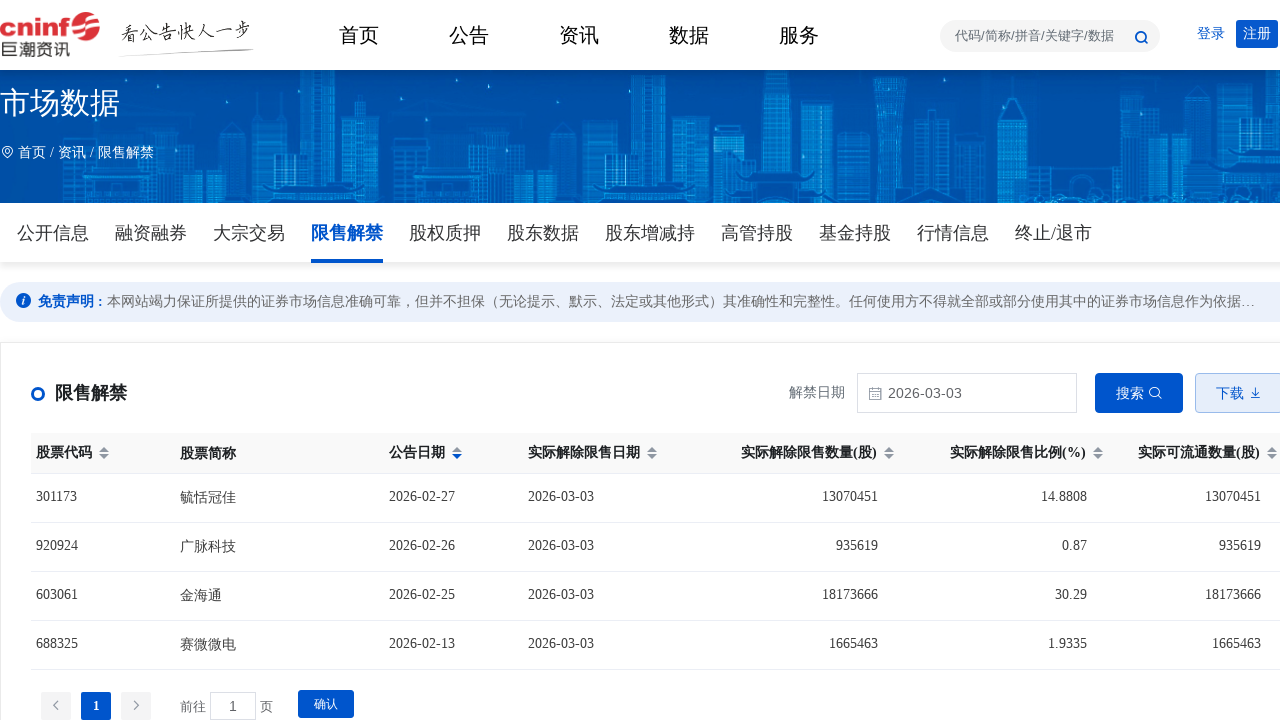